Tests filtering to display only active (non-completed) items.

Starting URL: https://demo.playwright.dev/todomvc

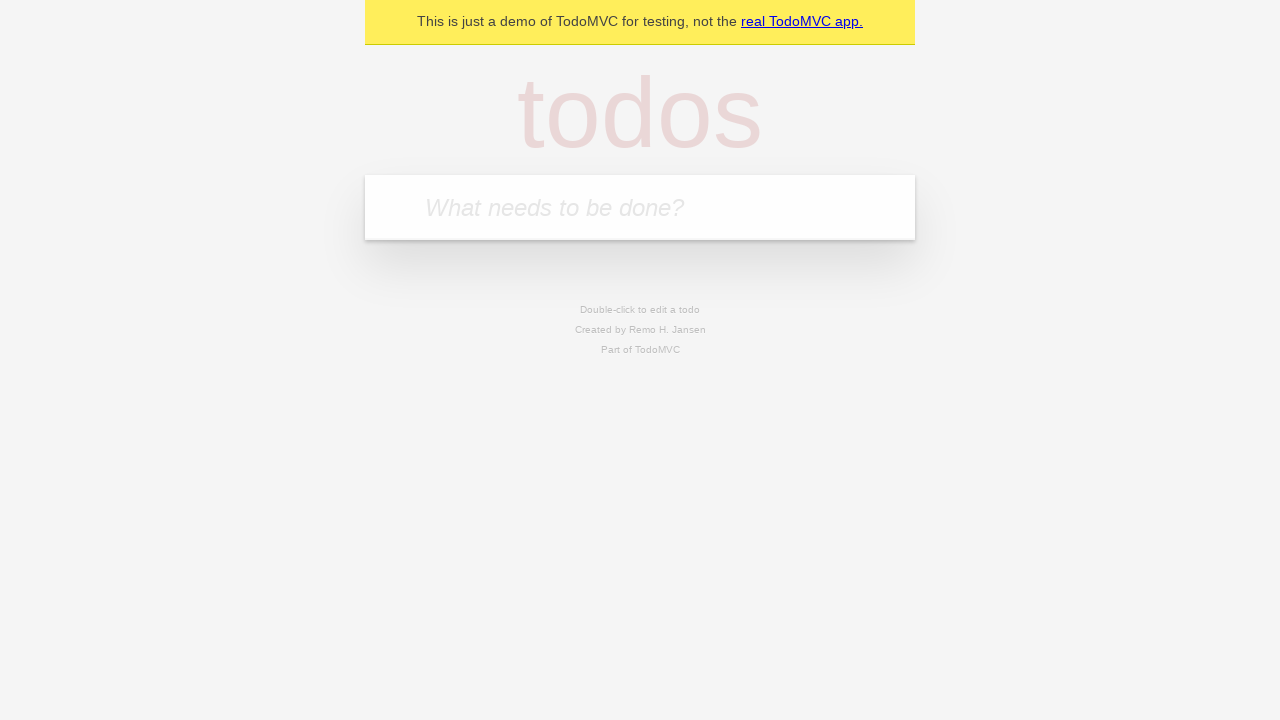

Filled todo input with 'buy some cheese' on internal:attr=[placeholder="What needs to be done?"i]
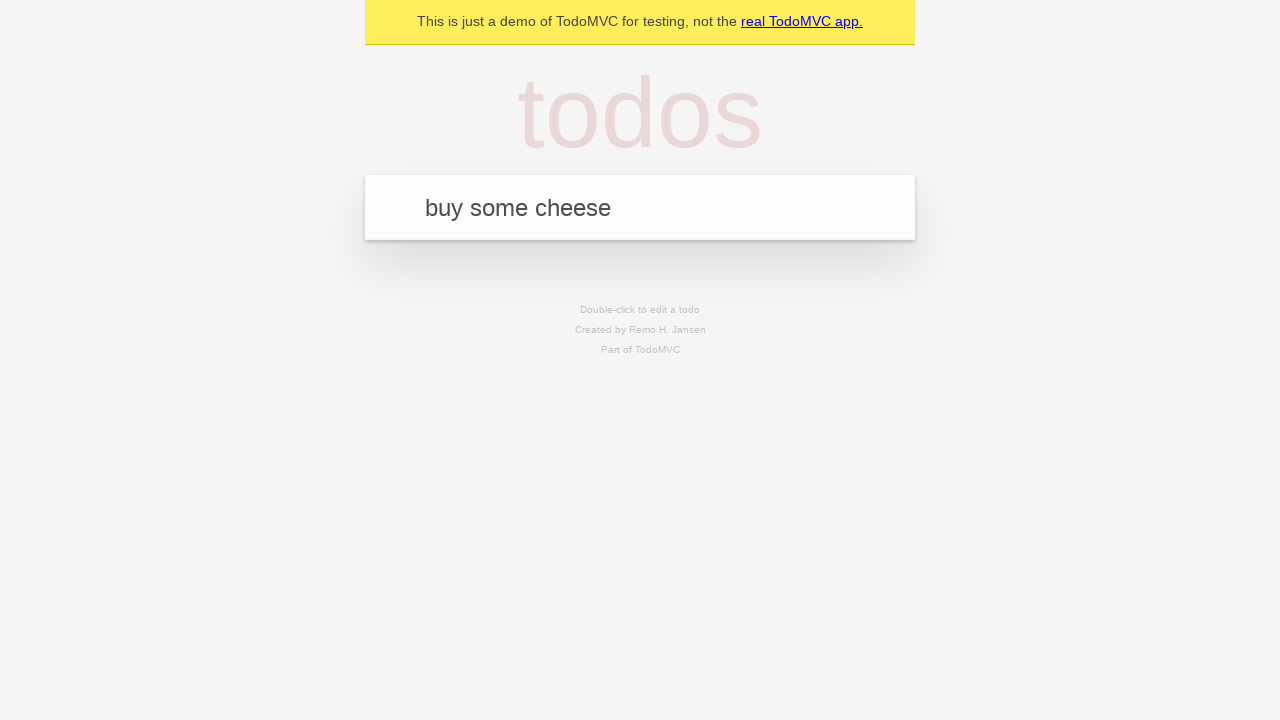

Pressed Enter to create todo 'buy some cheese' on internal:attr=[placeholder="What needs to be done?"i]
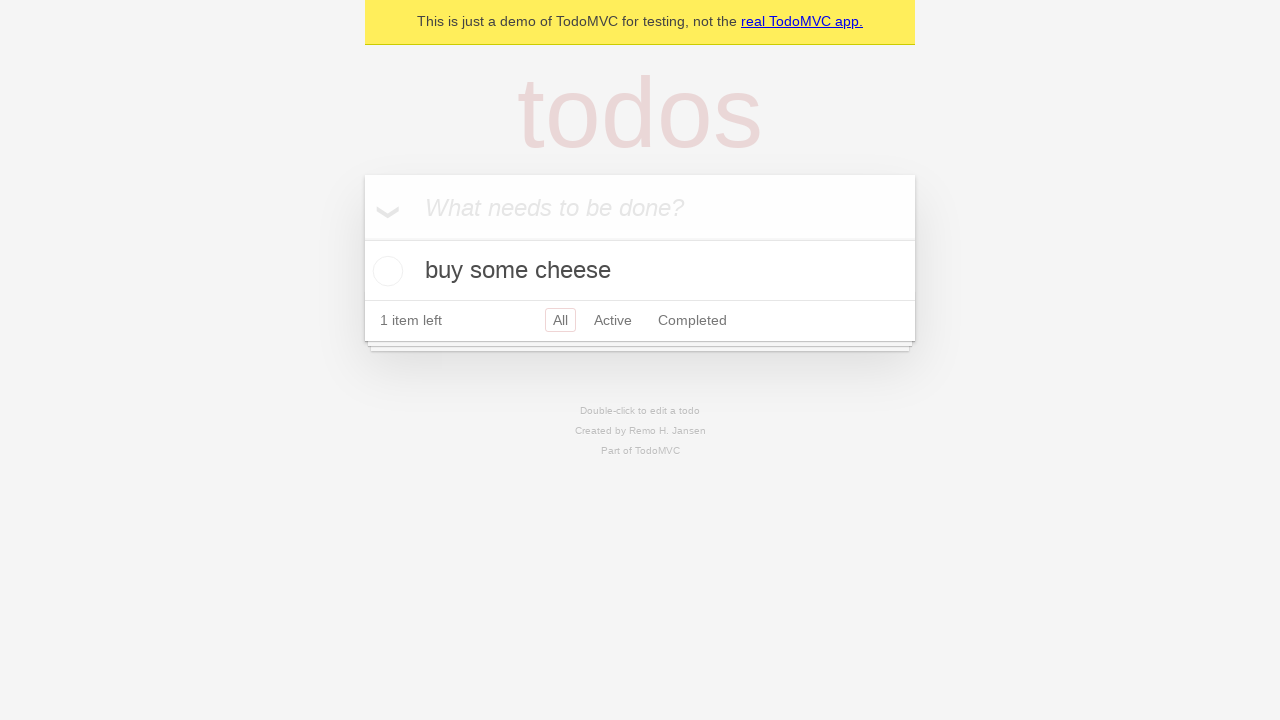

Filled todo input with 'feed the cat' on internal:attr=[placeholder="What needs to be done?"i]
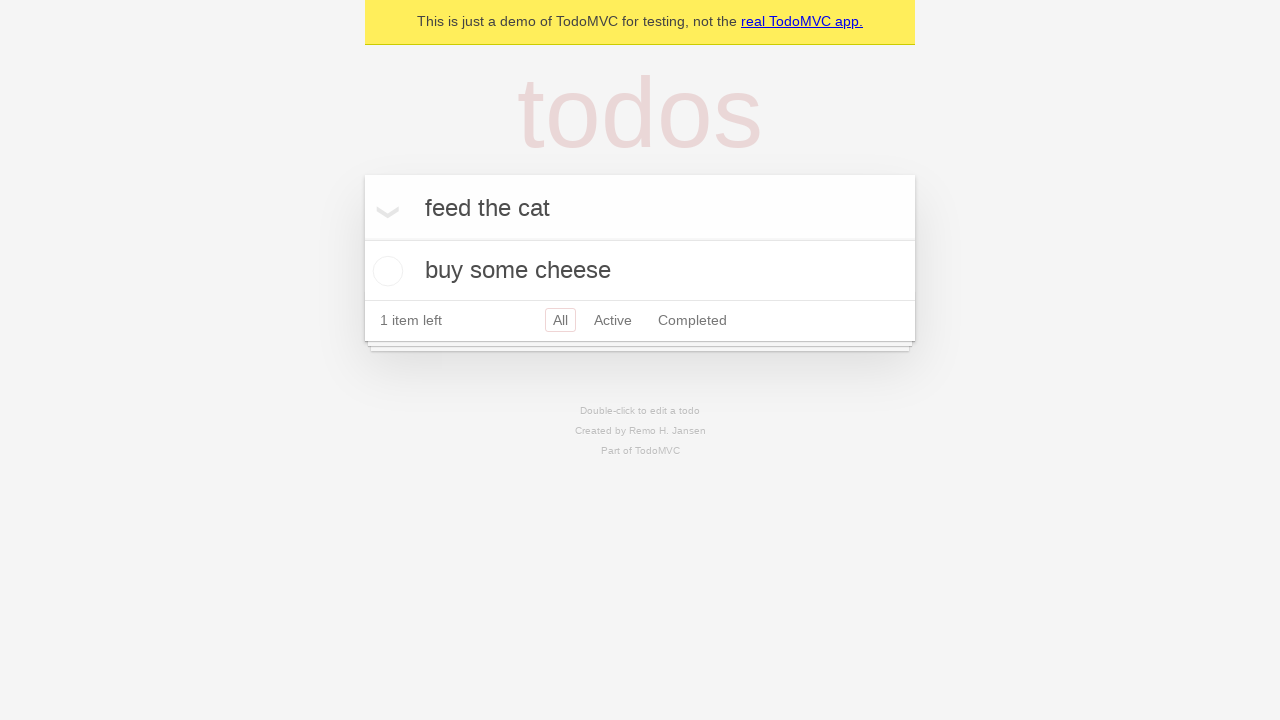

Pressed Enter to create todo 'feed the cat' on internal:attr=[placeholder="What needs to be done?"i]
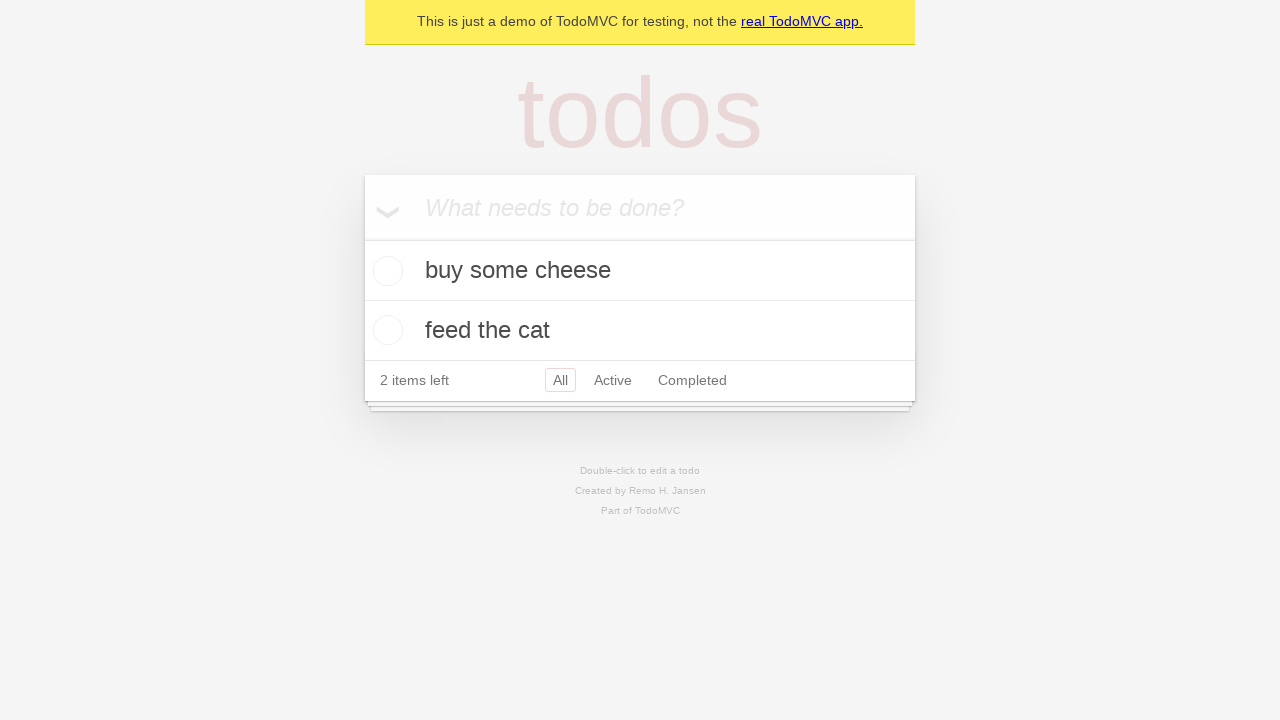

Filled todo input with 'book a doctors appointment' on internal:attr=[placeholder="What needs to be done?"i]
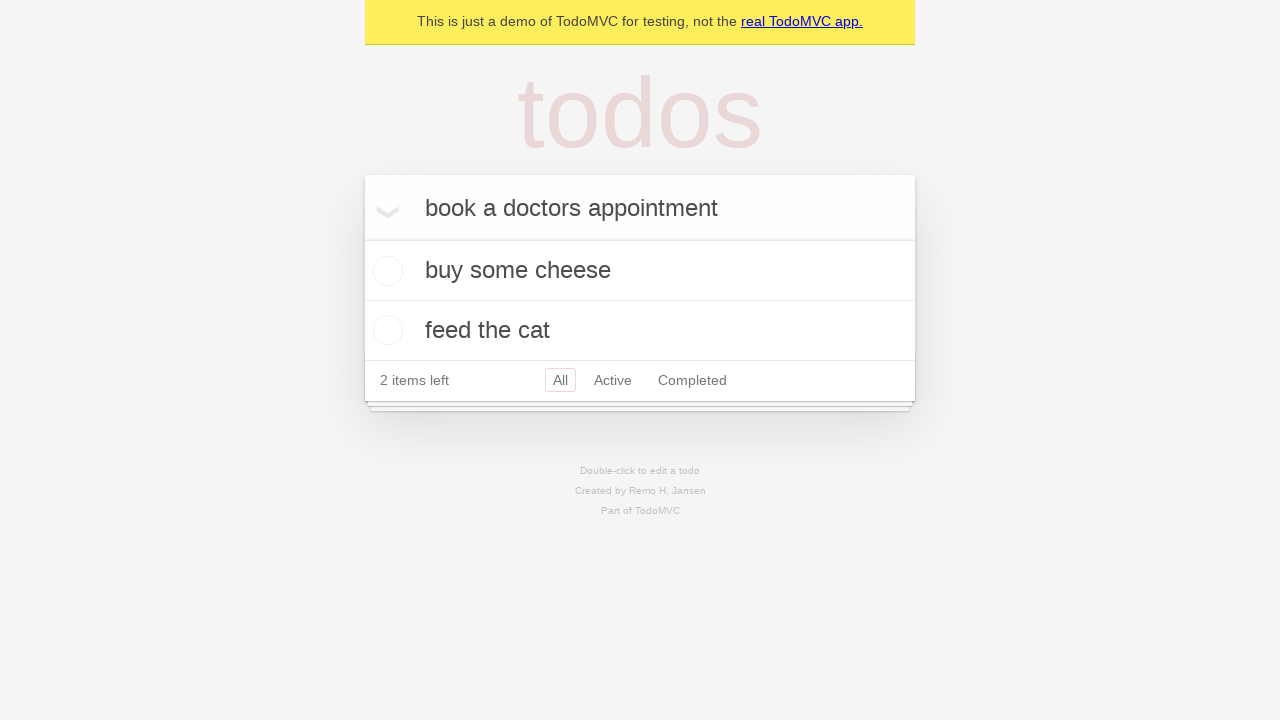

Pressed Enter to create todo 'book a doctors appointment' on internal:attr=[placeholder="What needs to be done?"i]
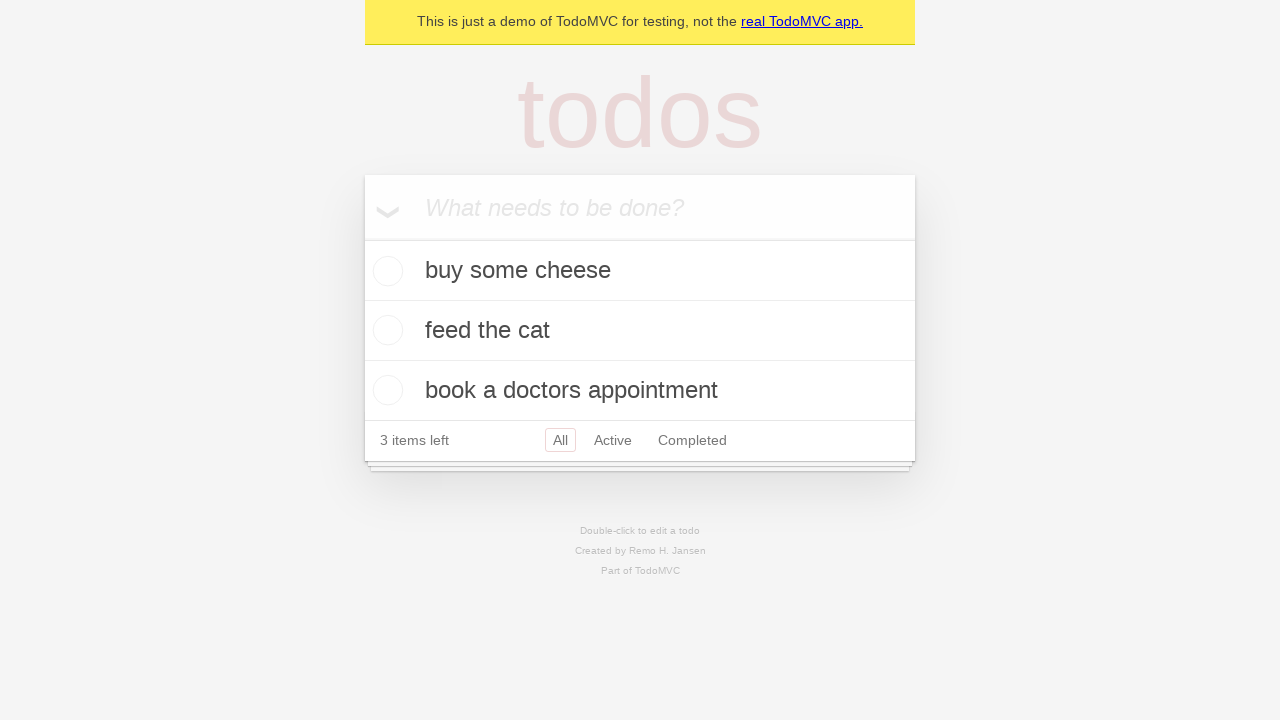

Checked the second todo item as completed at (385, 330) on [data-testid='todo-item'] >> nth=1 >> internal:role=checkbox
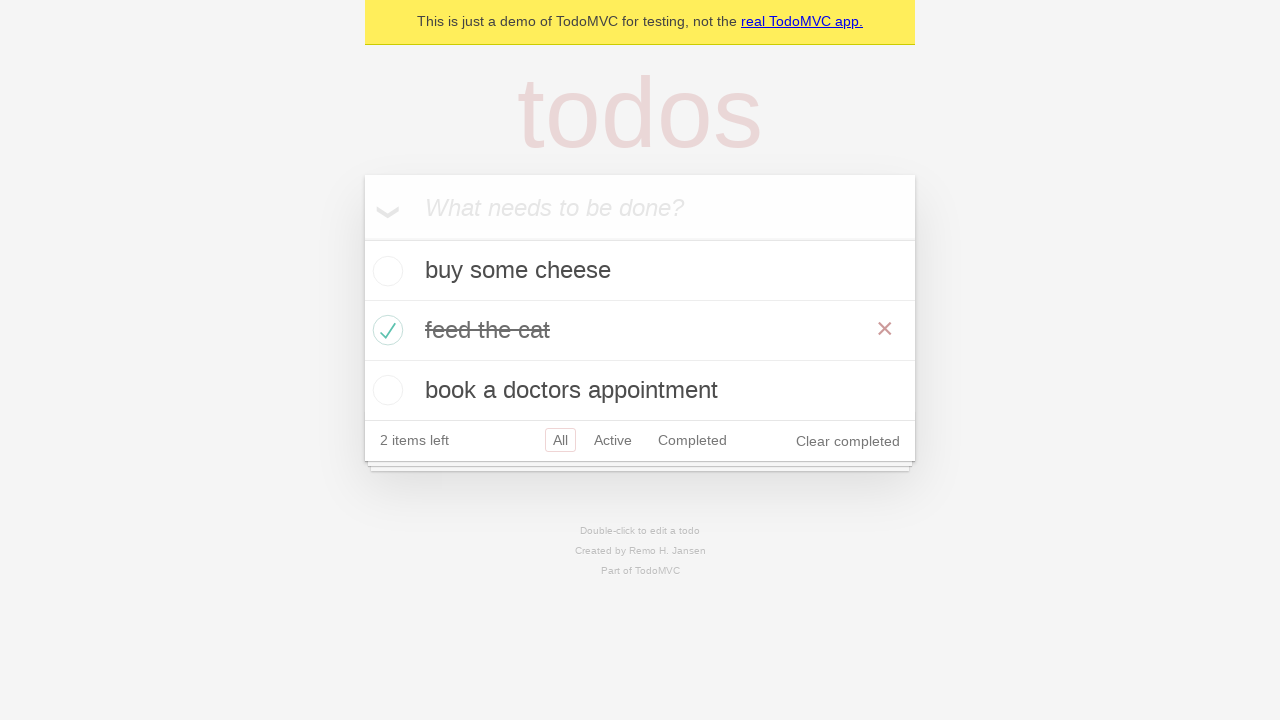

Clicked Active filter to display only non-completed items at (613, 440) on internal:role=link[name="Active"i]
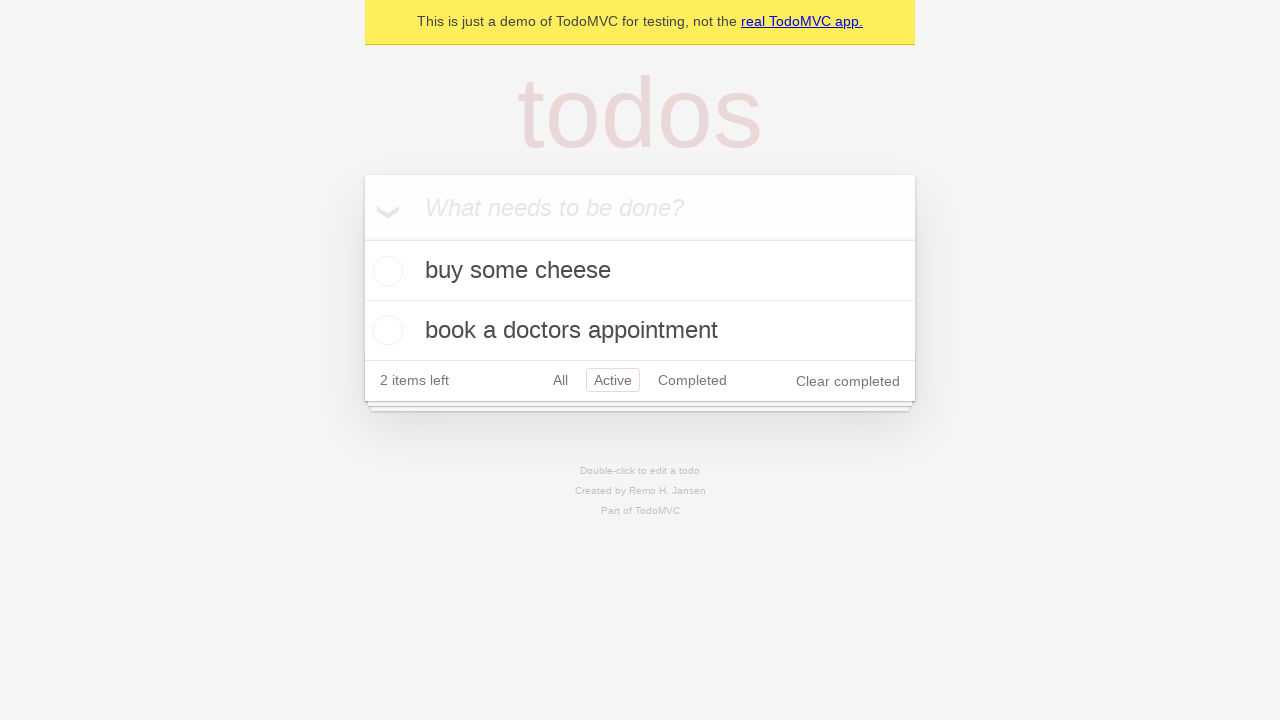

Verified Active filter applied: 2 active items now displayed
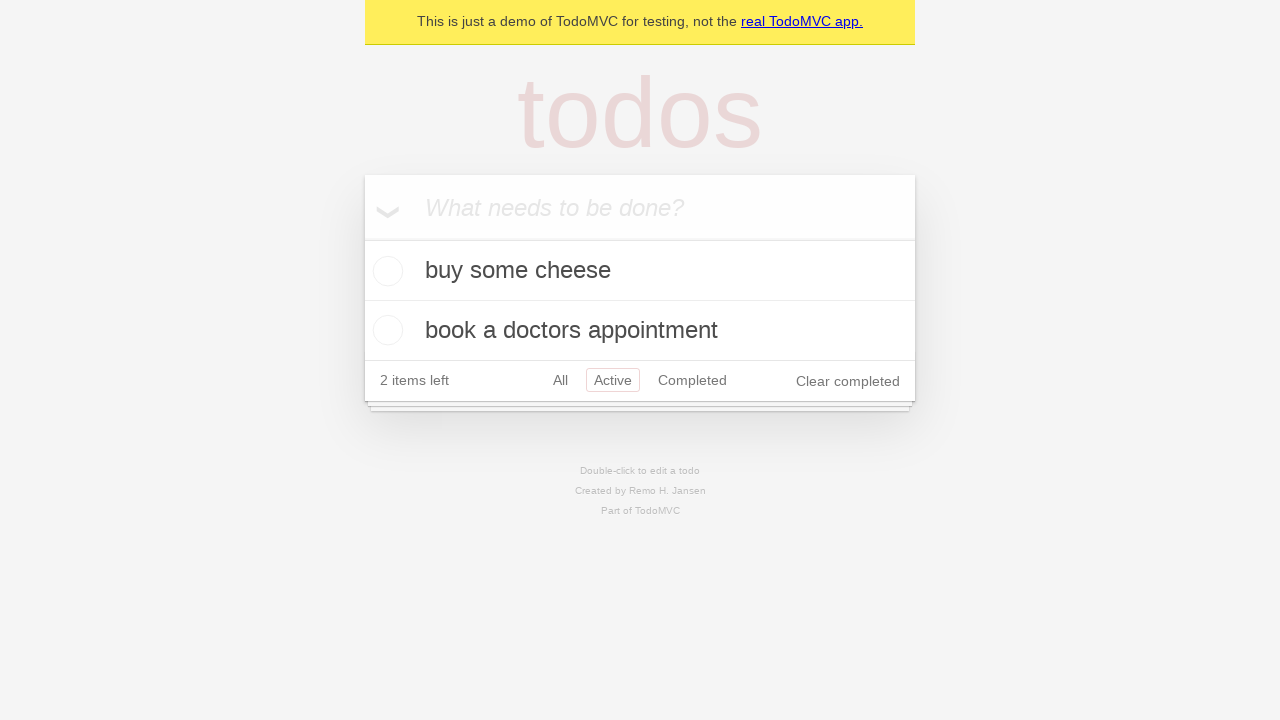

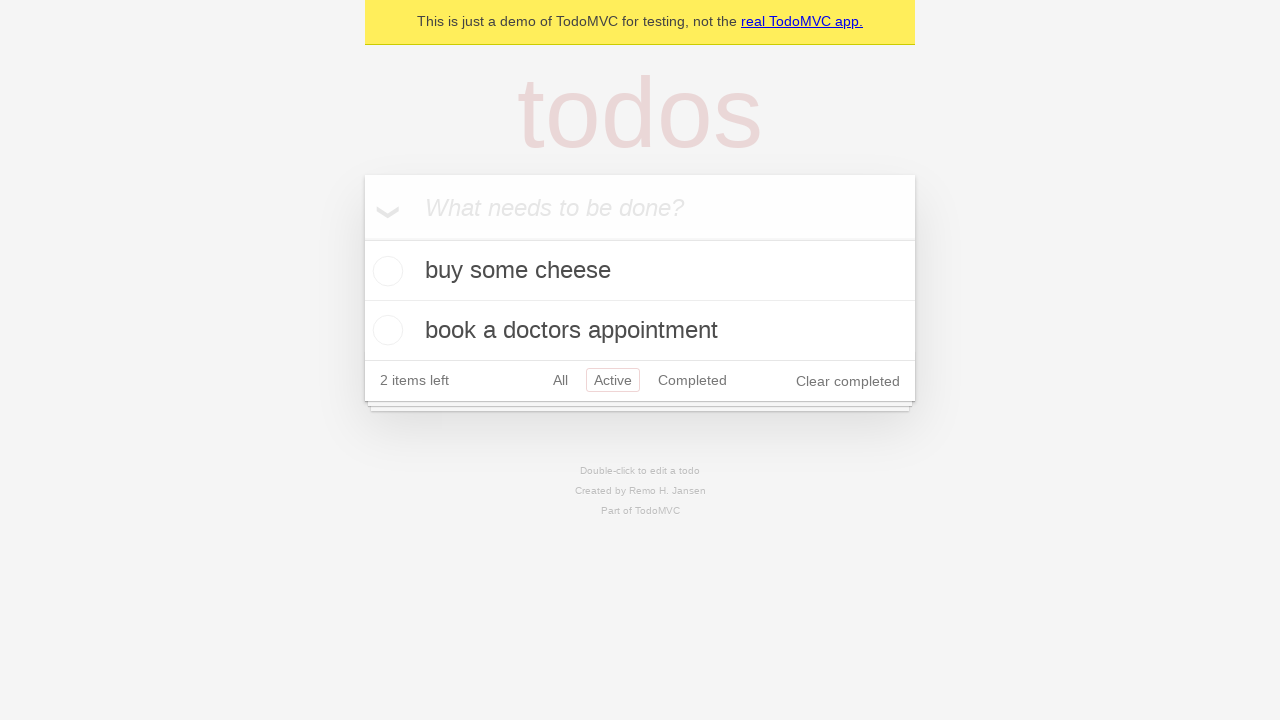